Solves a math problem by reading two numbers from the page, calculating their sum, and selecting the answer from a dropdown menu

Starting URL: http://suninjuly.github.io/selects1.html

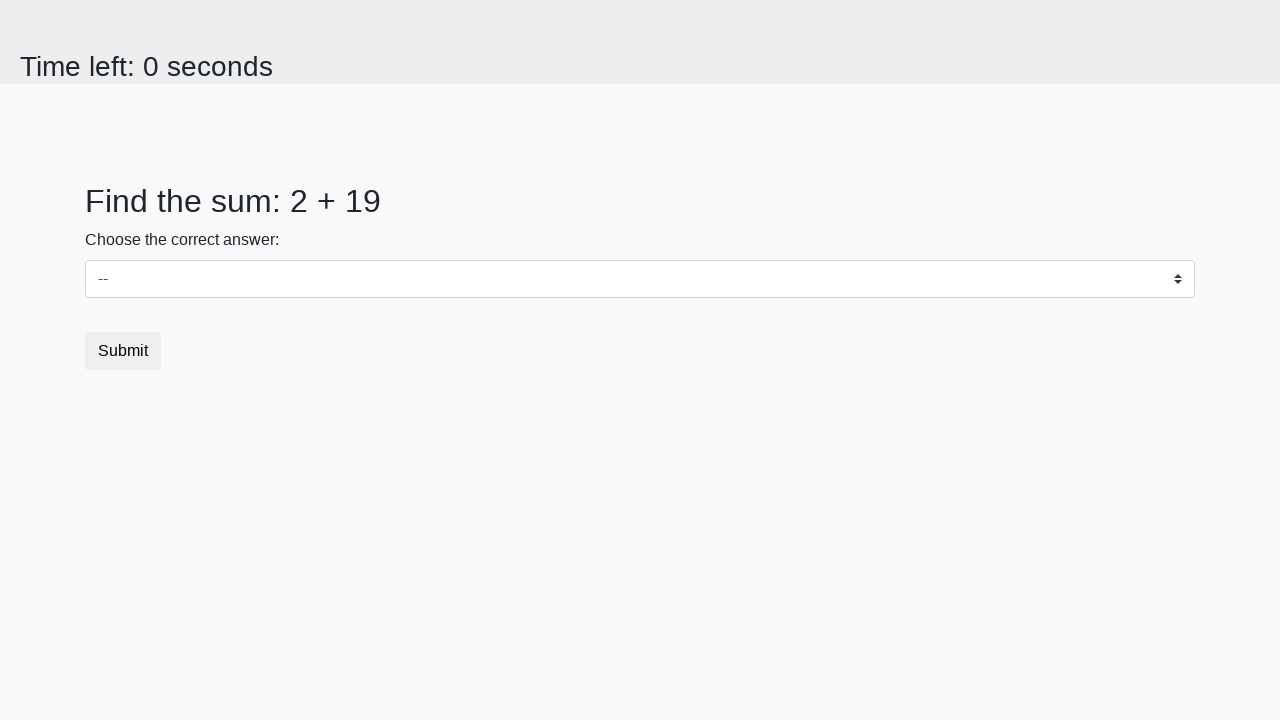

Located first number element (#num1)
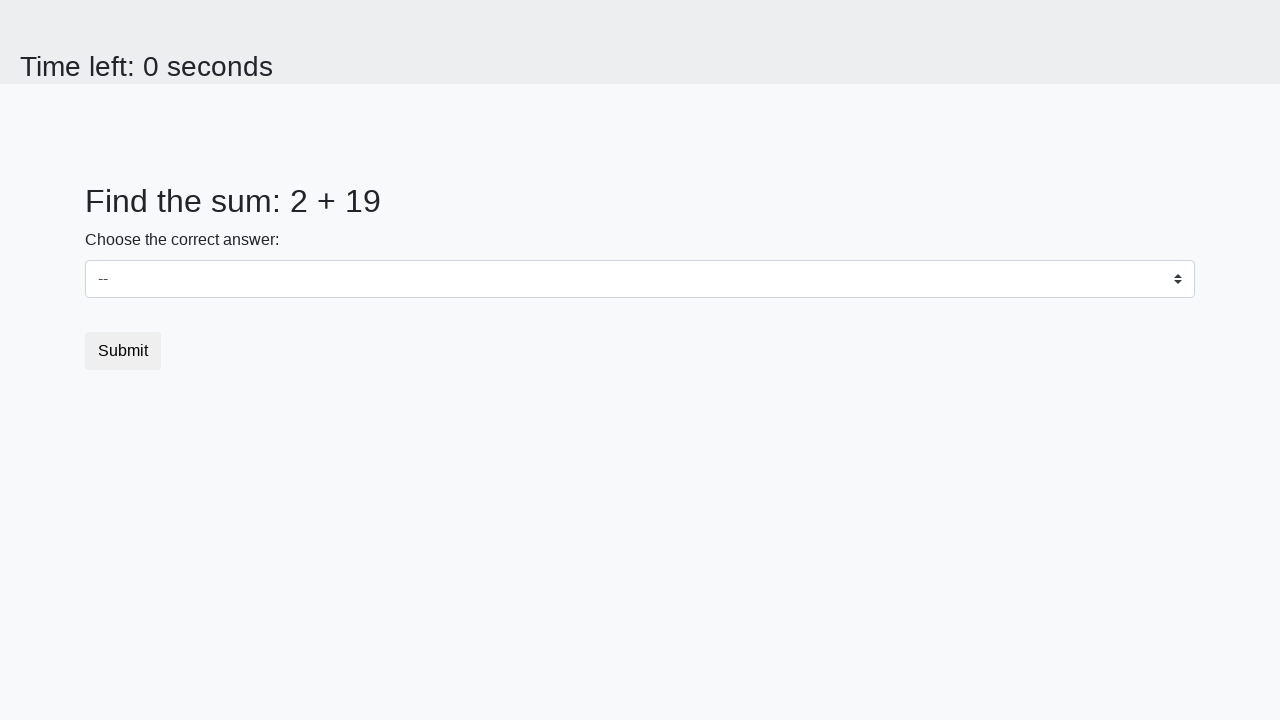

Located second number element (#num2)
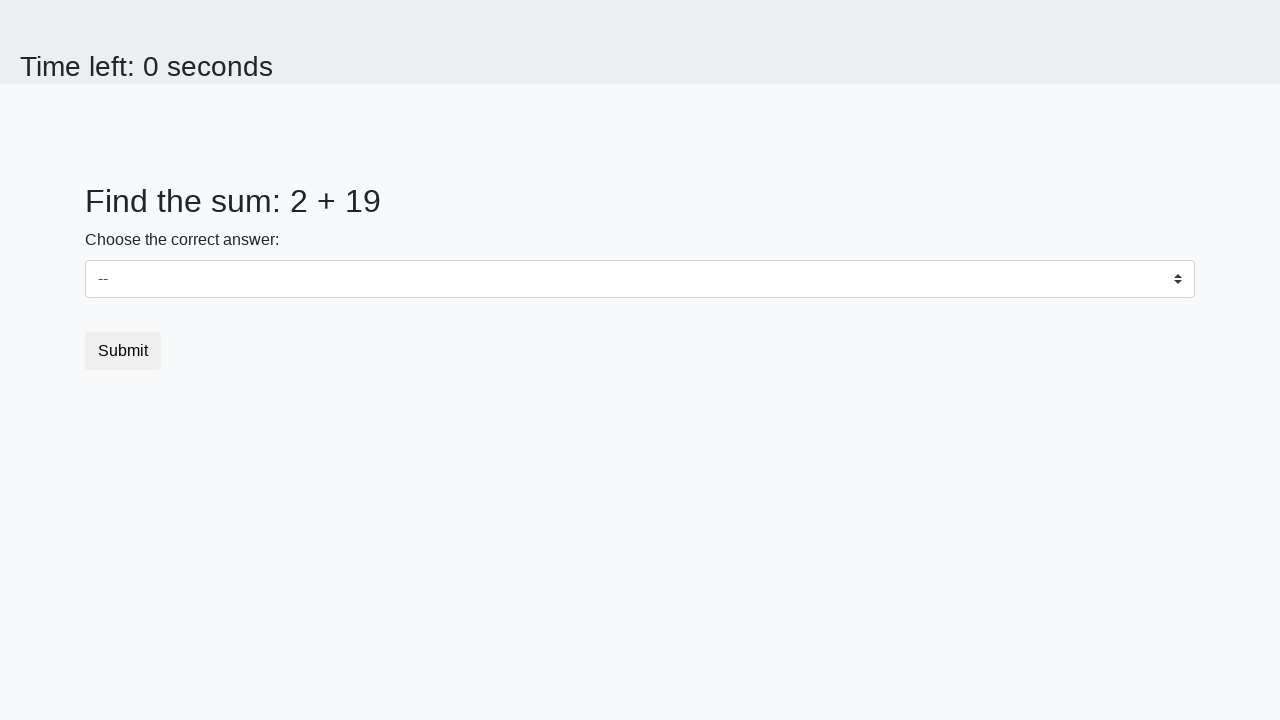

Retrieved first number: 2
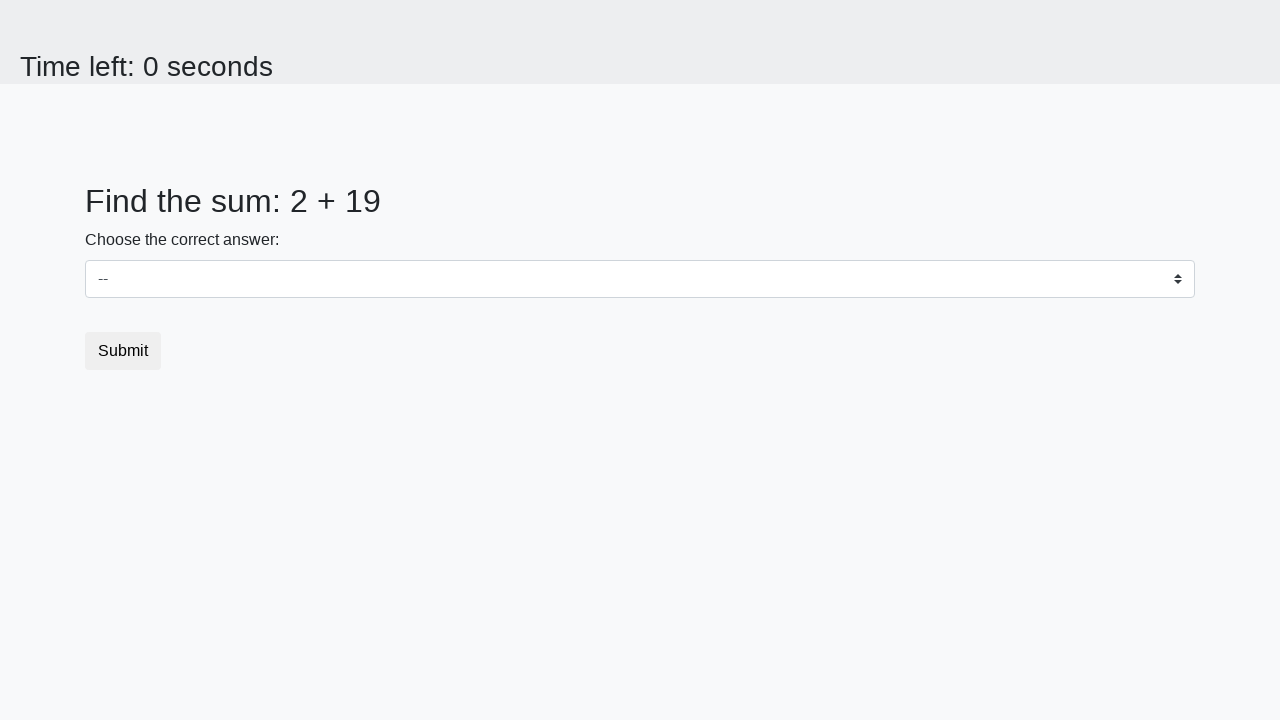

Retrieved second number: 19
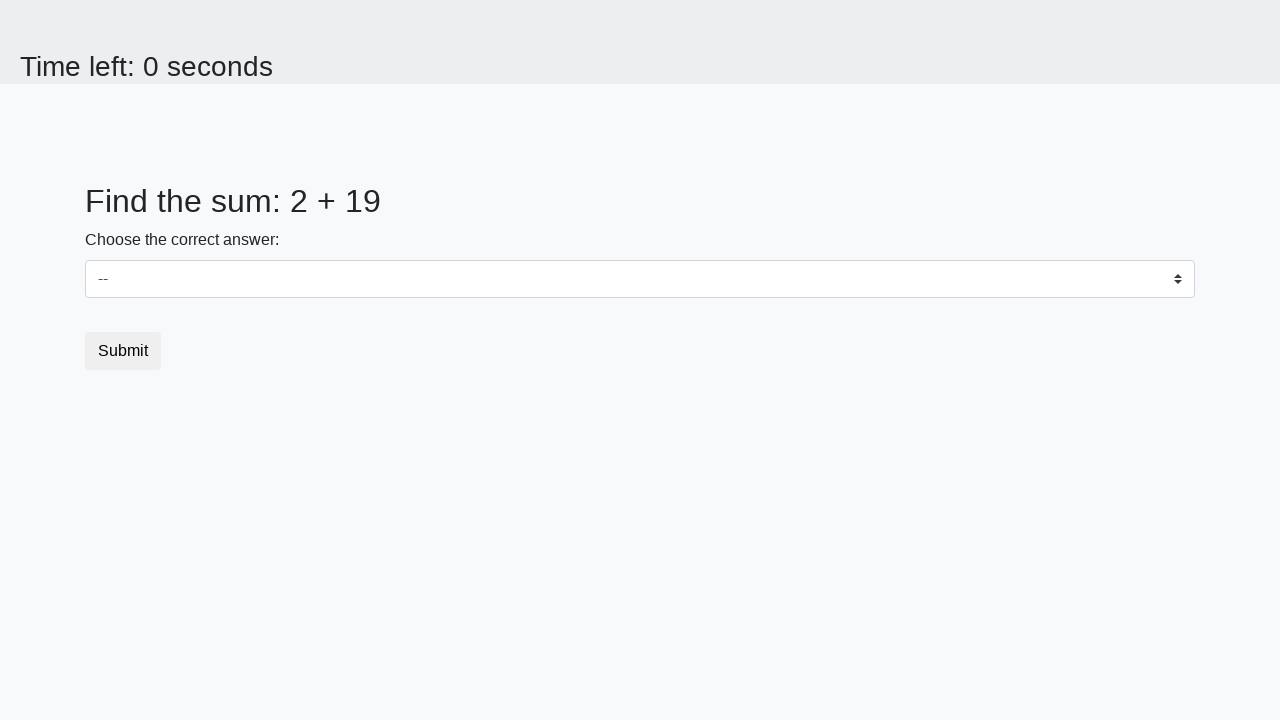

Calculated sum: 2 + 19 = 21
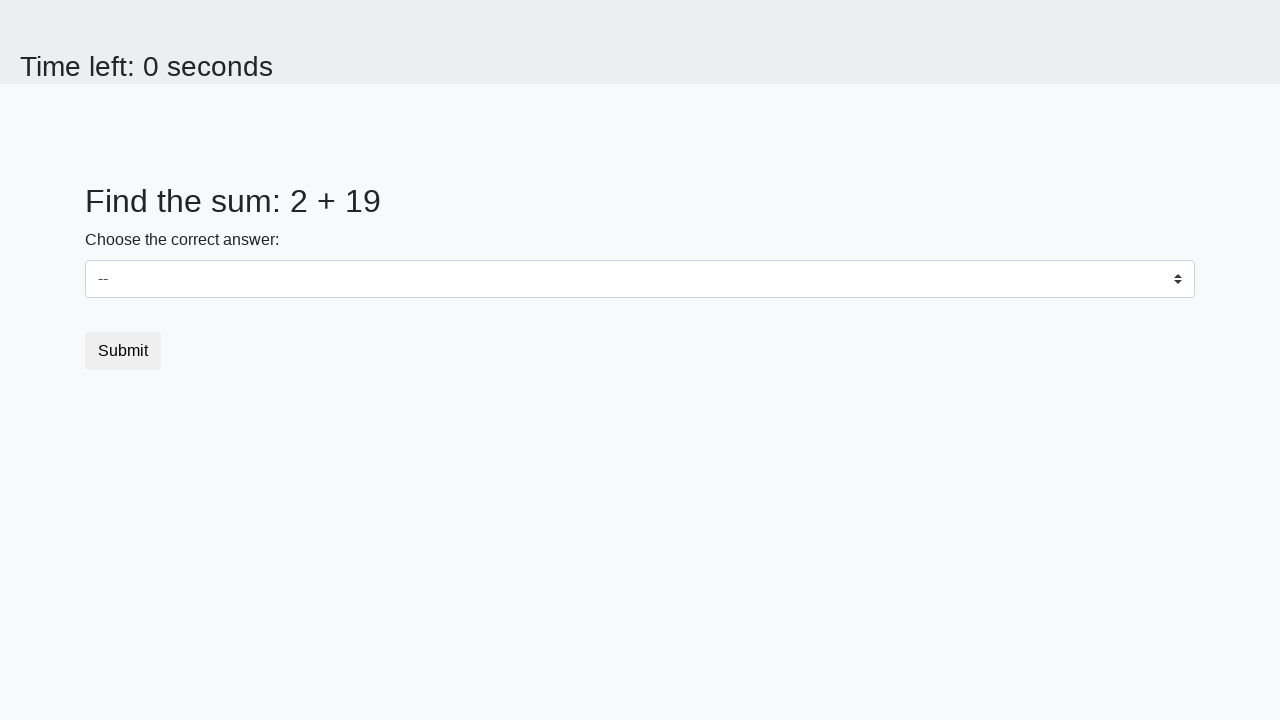

Selected value 21 from dropdown menu on select
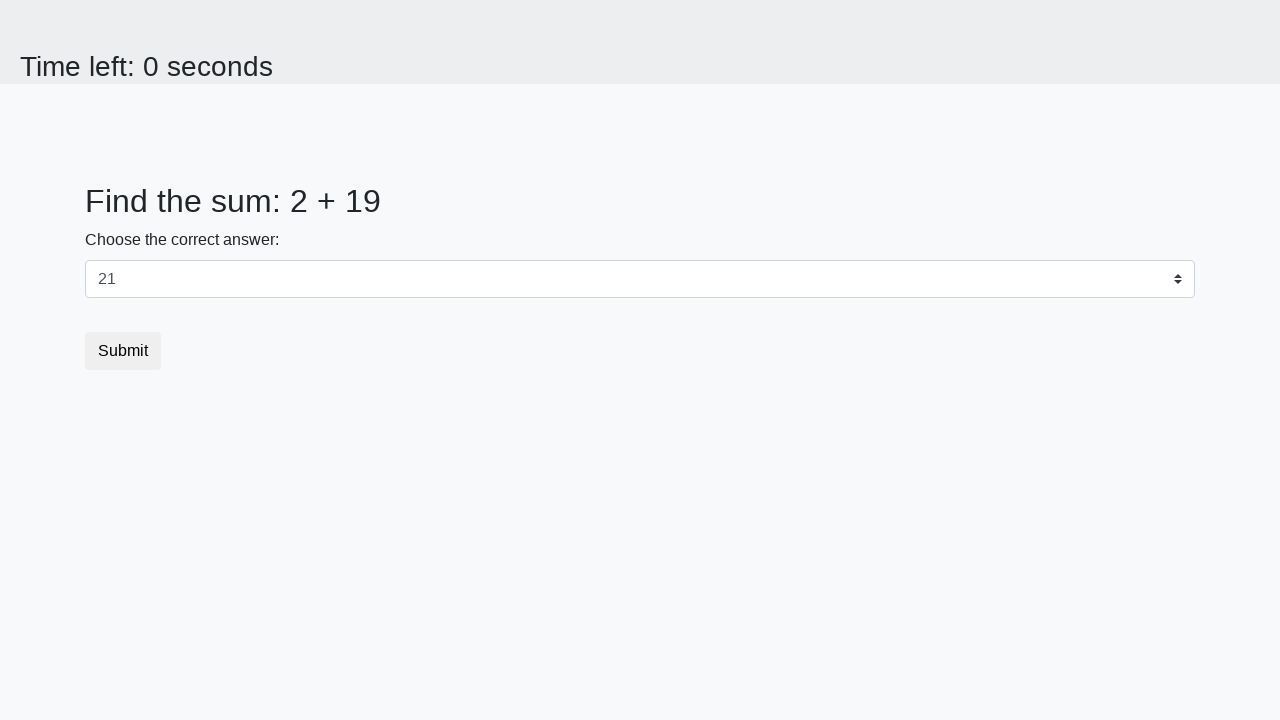

Clicked Submit button to submit the answer at (123, 351) on xpath=//button[text()='Submit']
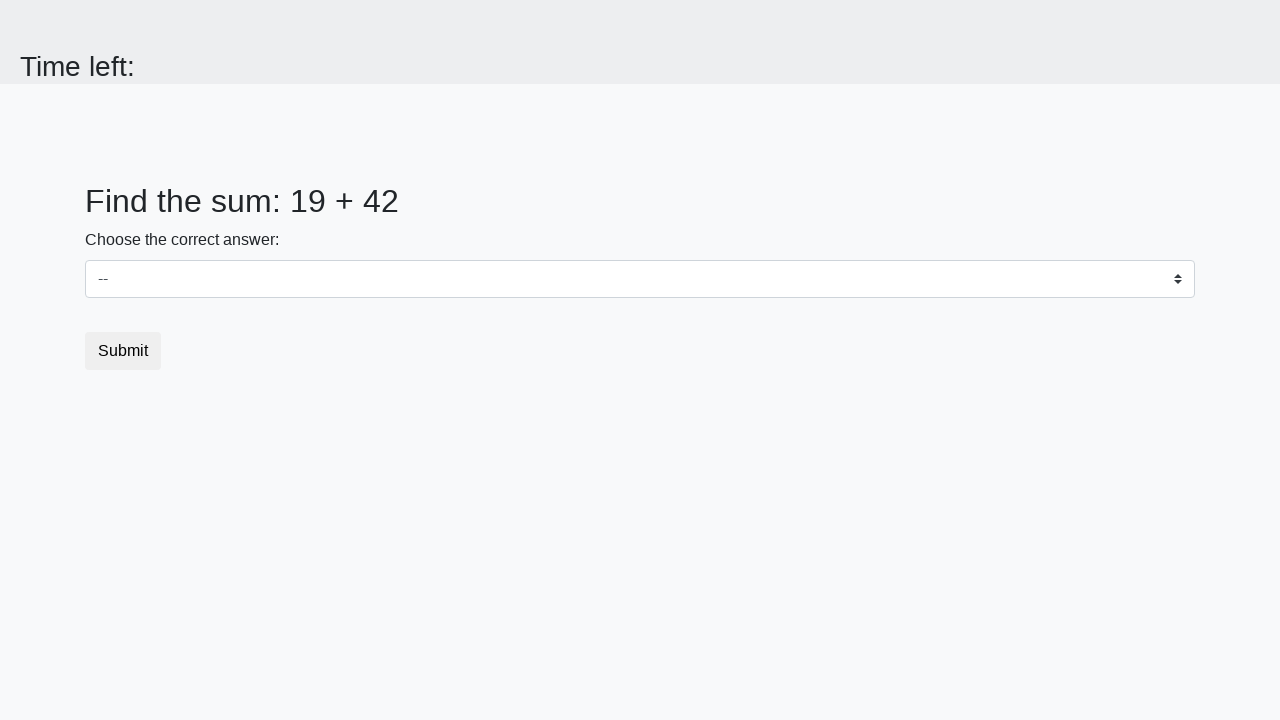

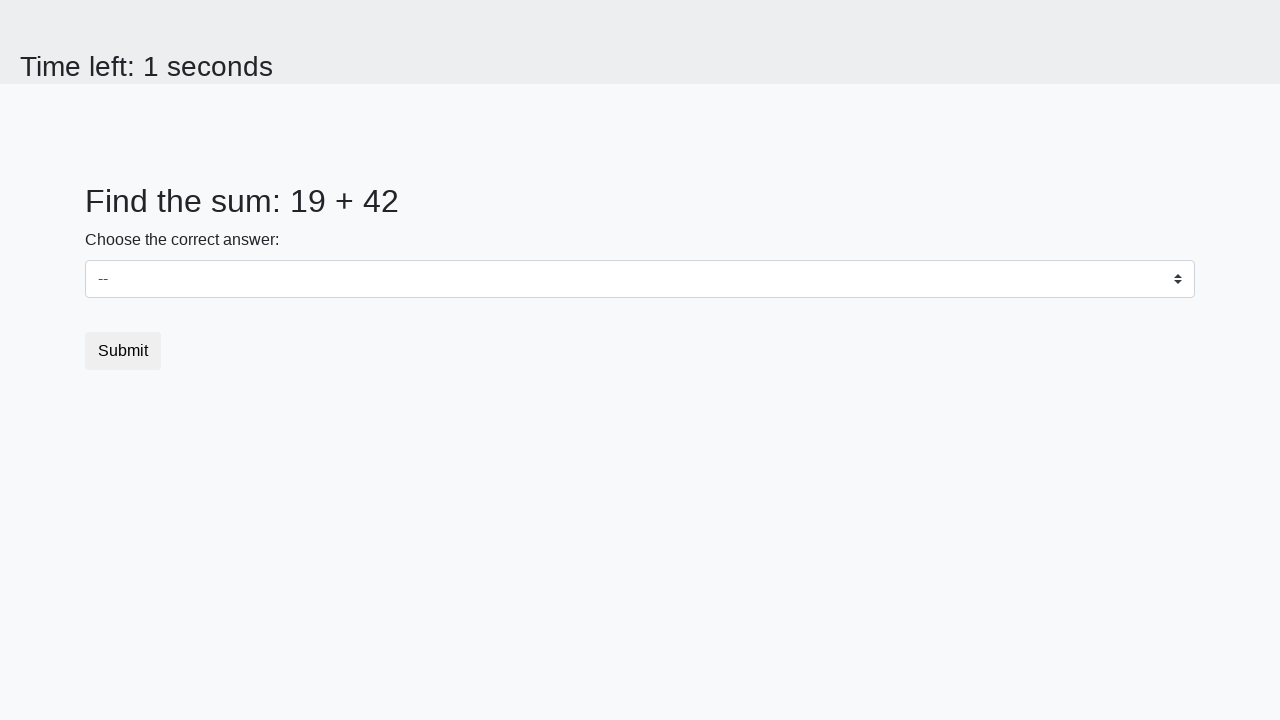